Tests scrolling to a specific element using scrollIntoView

Starting URL: https://bonigarcia.dev/selenium-webdriver-java/infinite-scroll.html

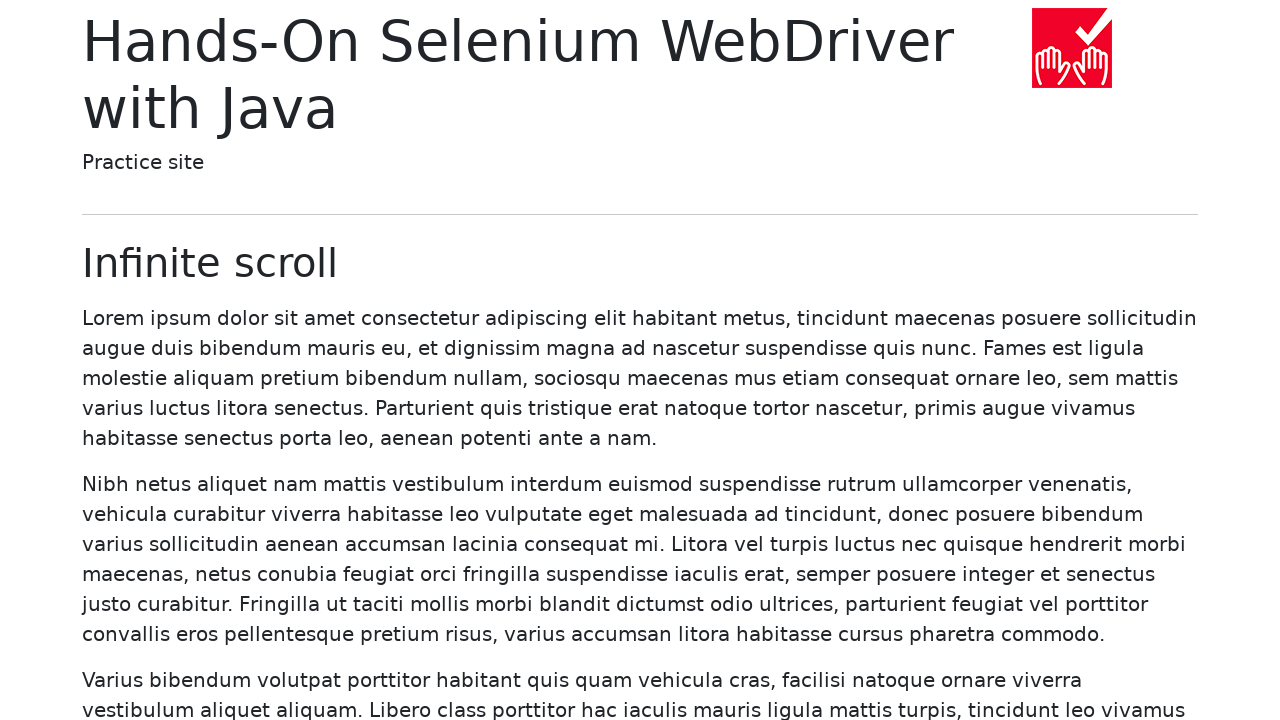

Located element containing 'Rutrum conubia' text
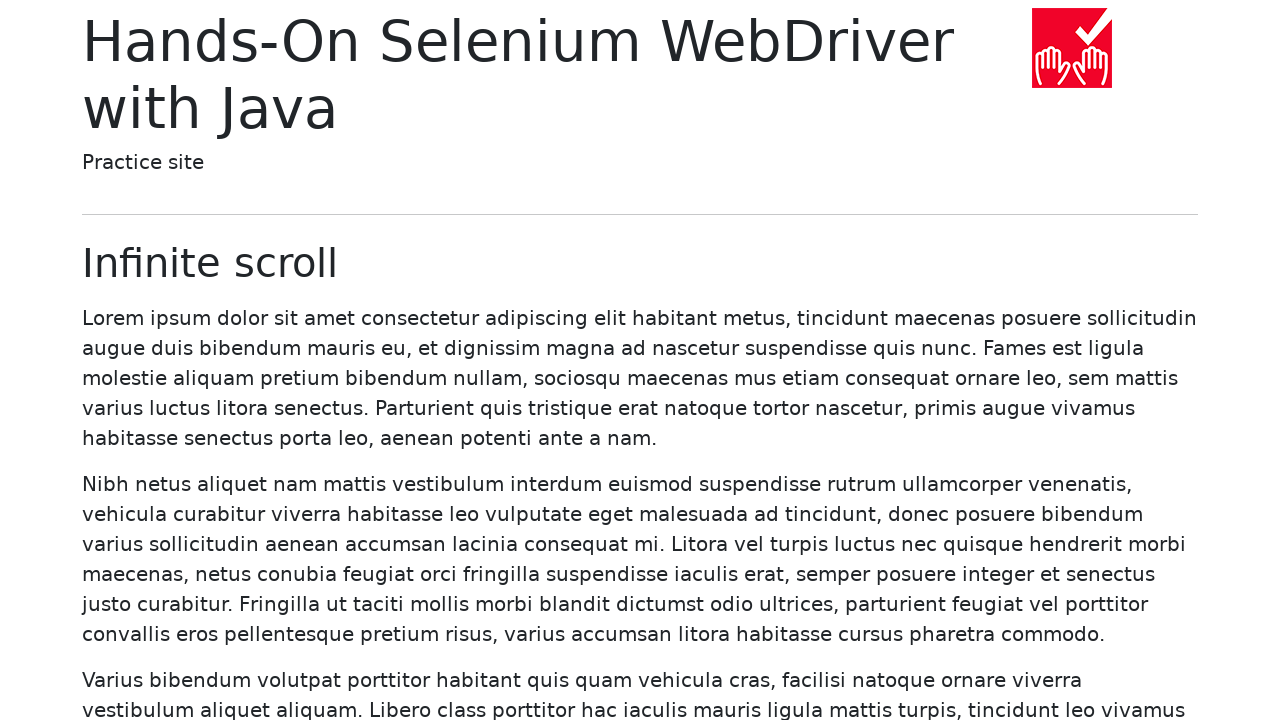

Scrolled element into view using scrollIntoView
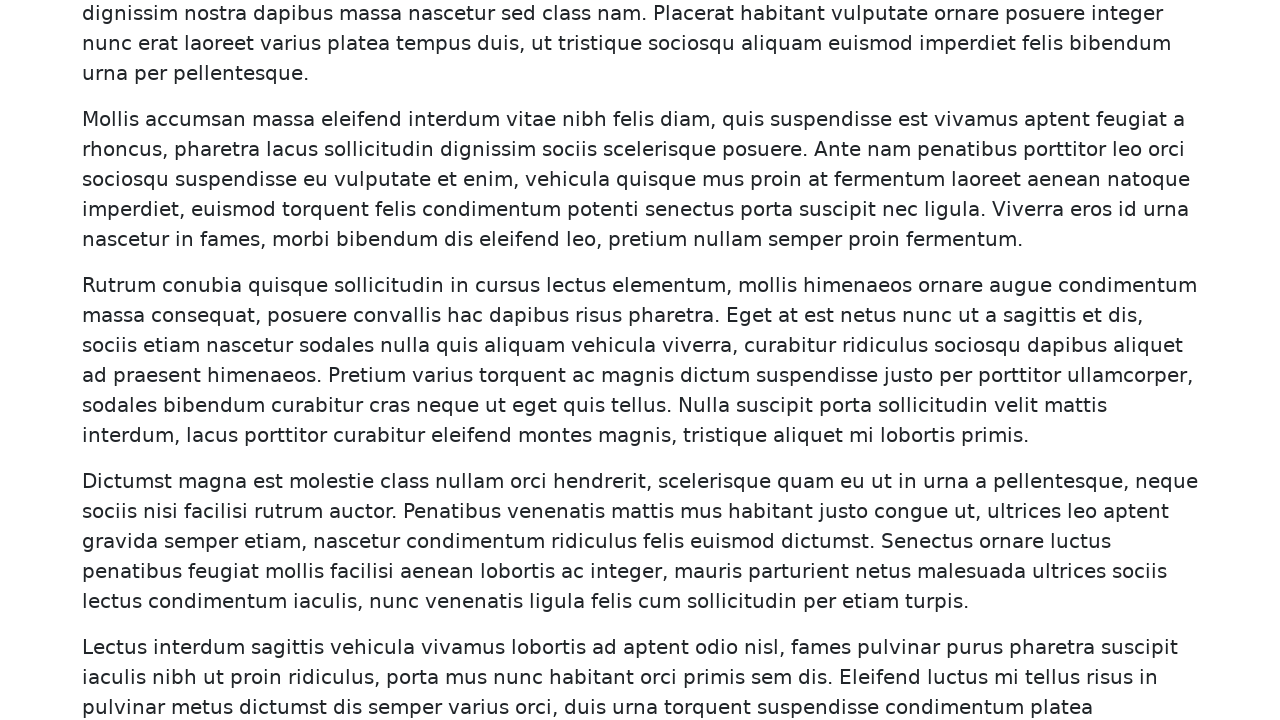

Waited 5 seconds for page to stabilize after scrolling
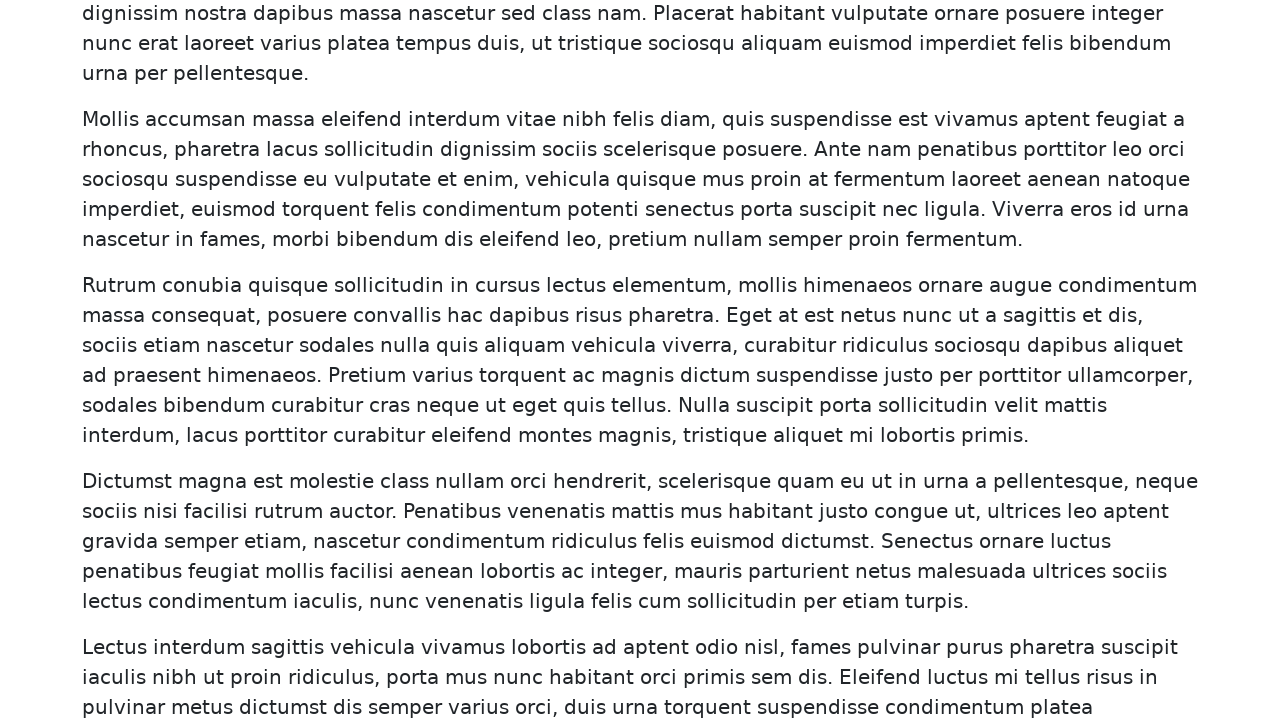

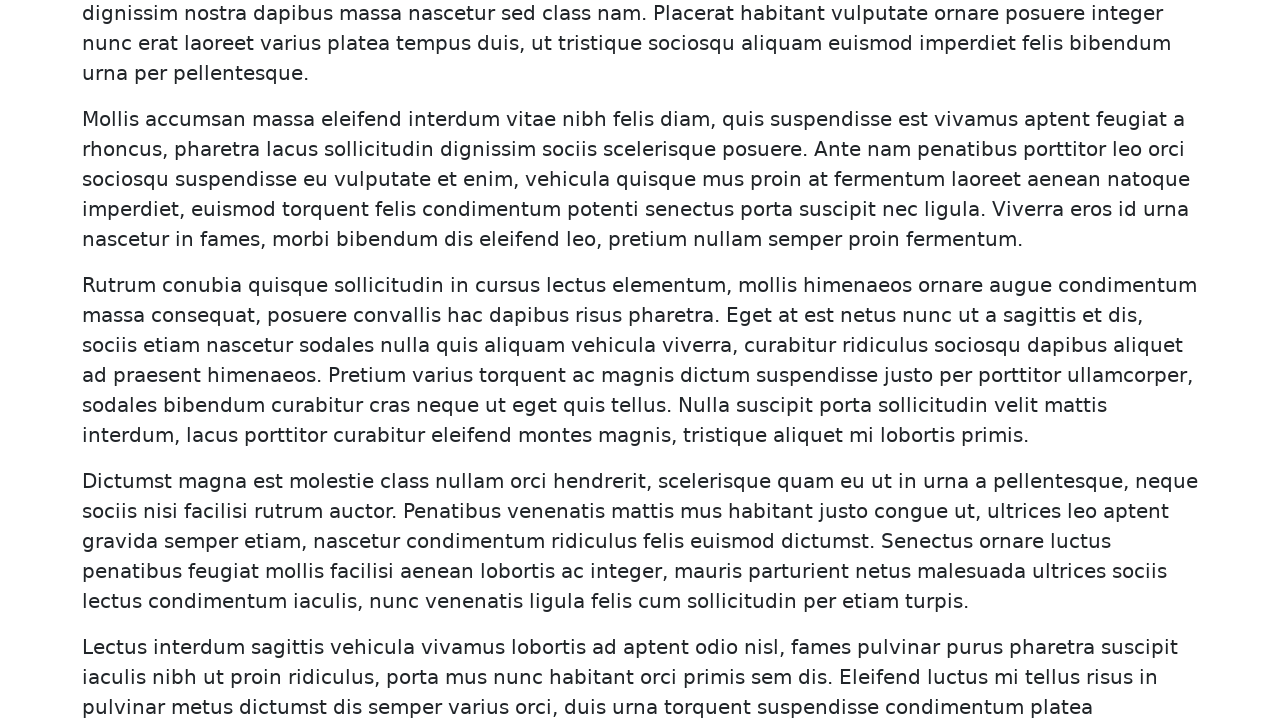